Tests wait functionality on a demo page by clicking buttons that reveal text fields after a delay, then filling those fields with text

Starting URL: https://www.hyrtutorials.com/p/waits-demo.html

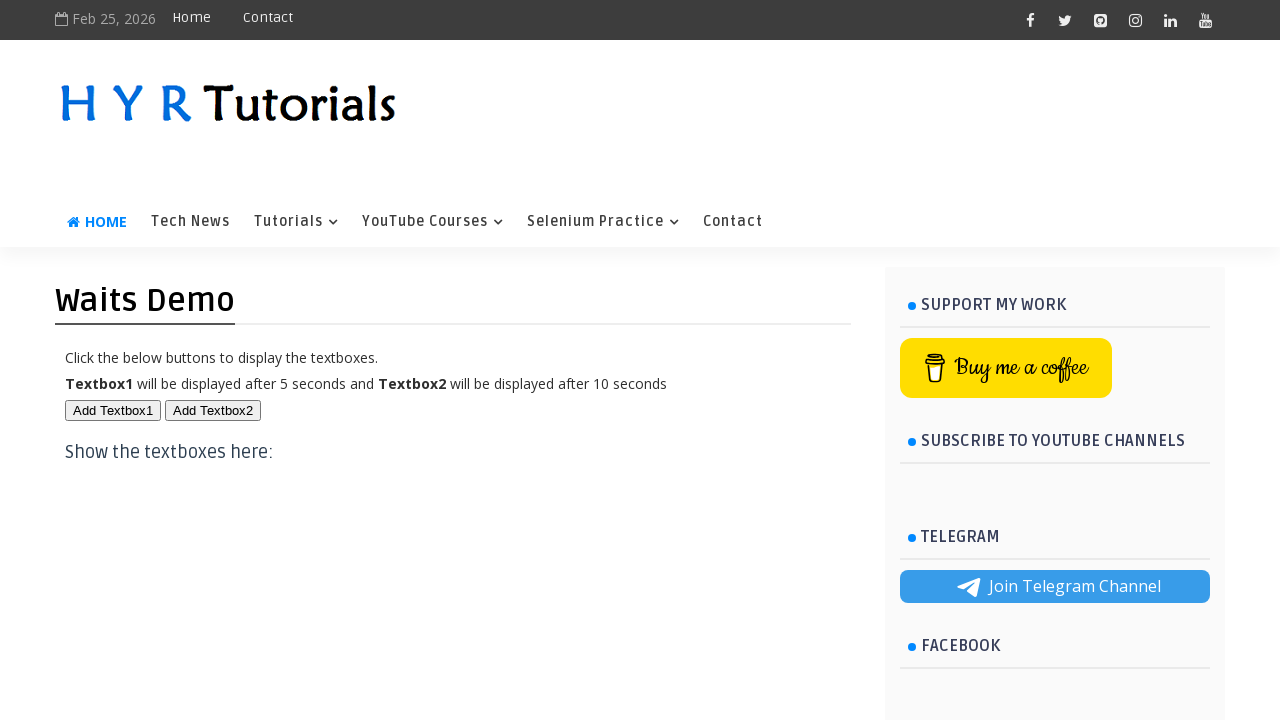

Navigated to waits demo page
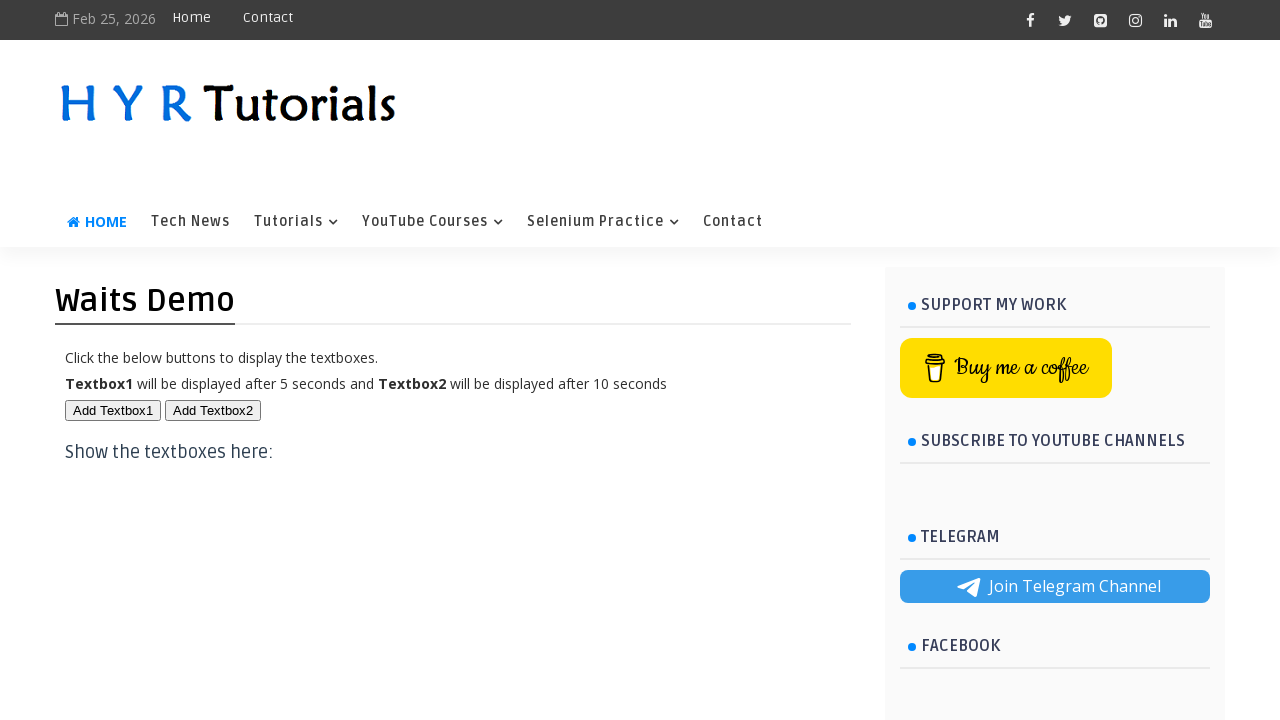

Clicked first button to trigger text field reveal at (113, 410) on #btn1
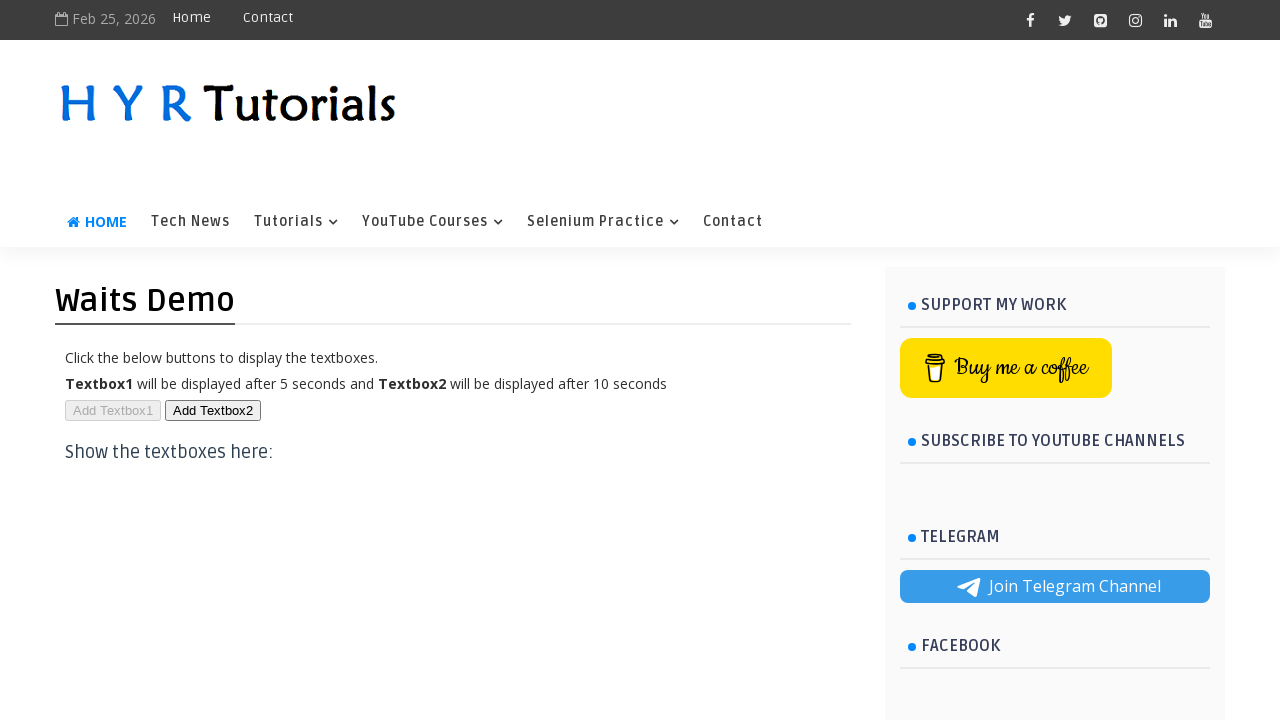

First text field appeared after delay
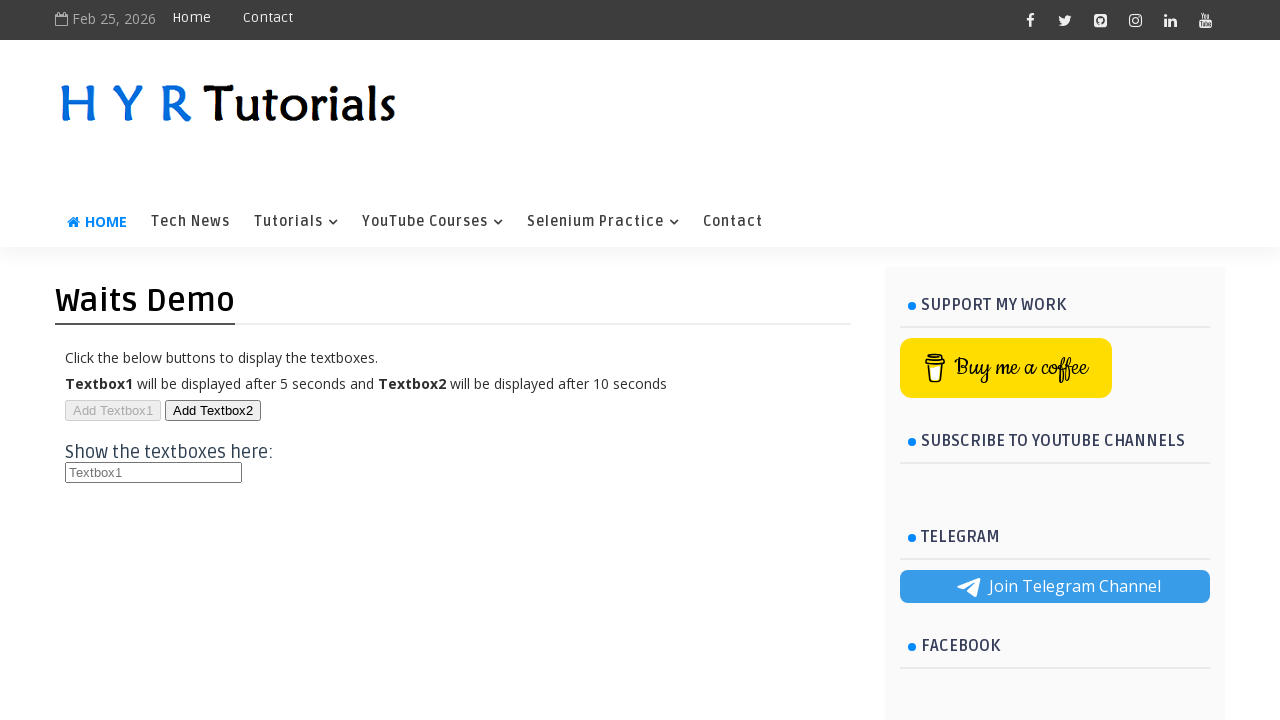

Filled first text field with 'tejesh' on #txt1
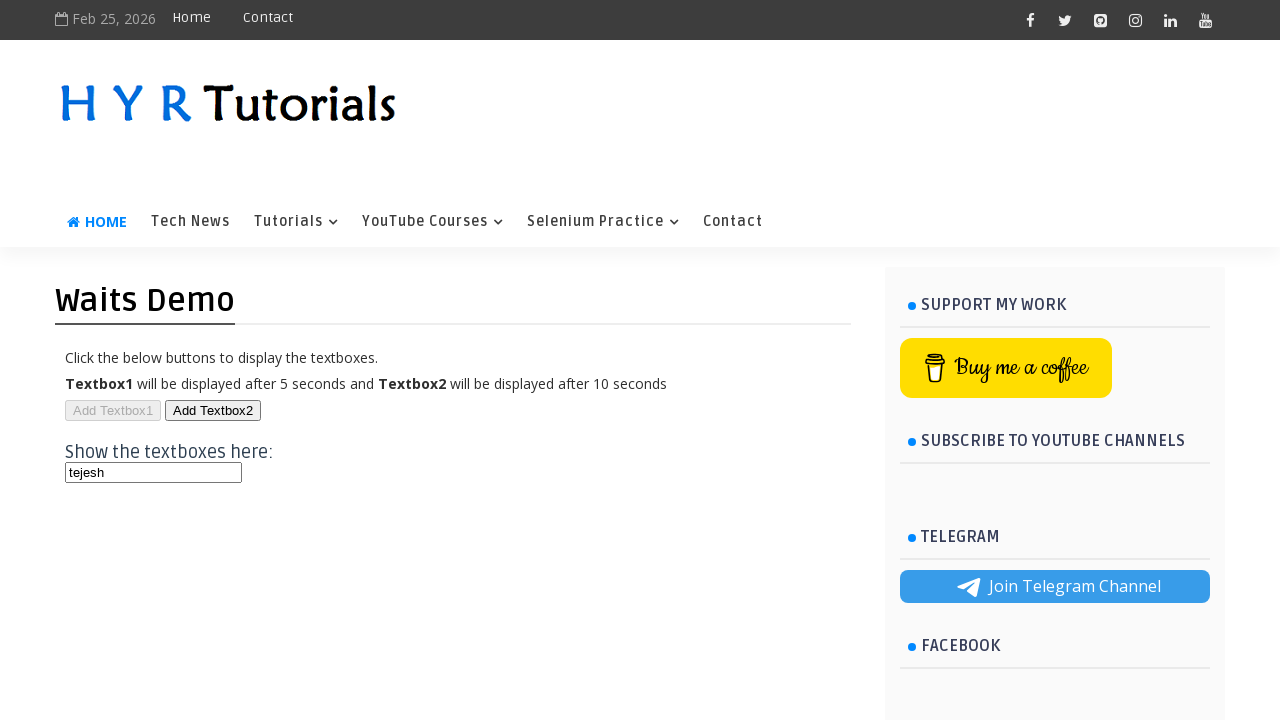

Clicked second button to trigger second text field reveal at (213, 410) on #btn2
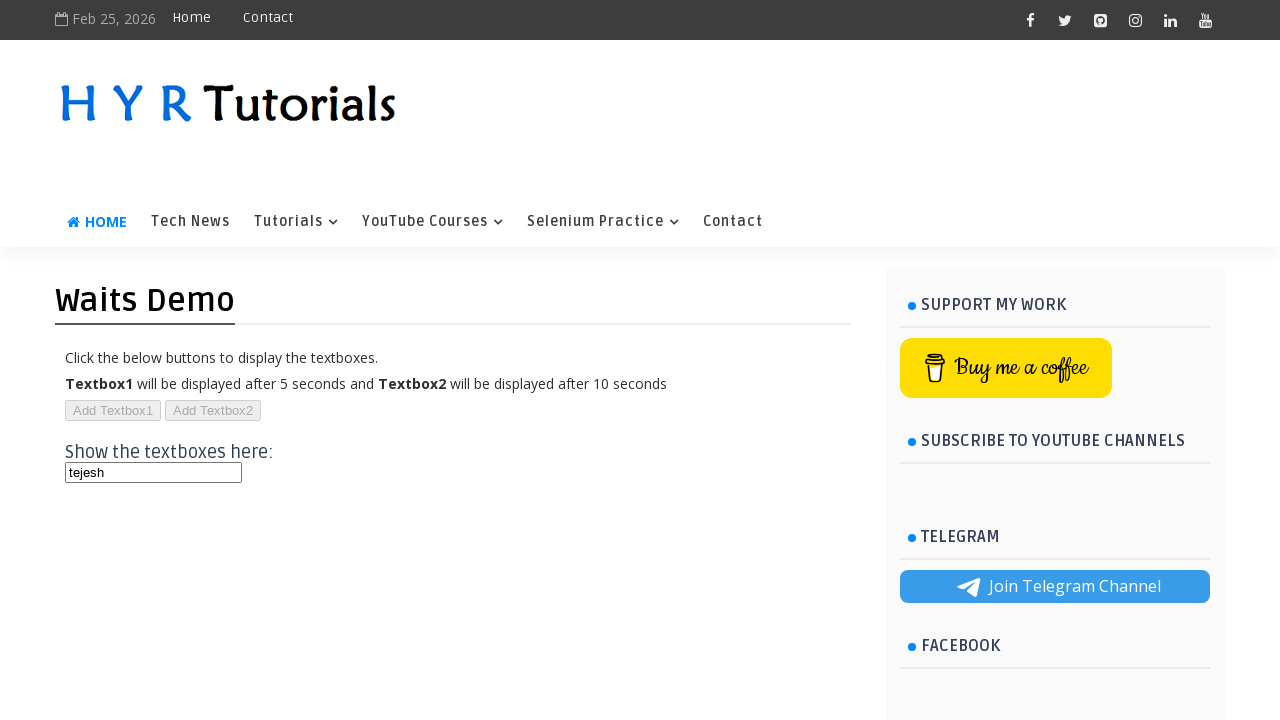

Second text field appeared after delay
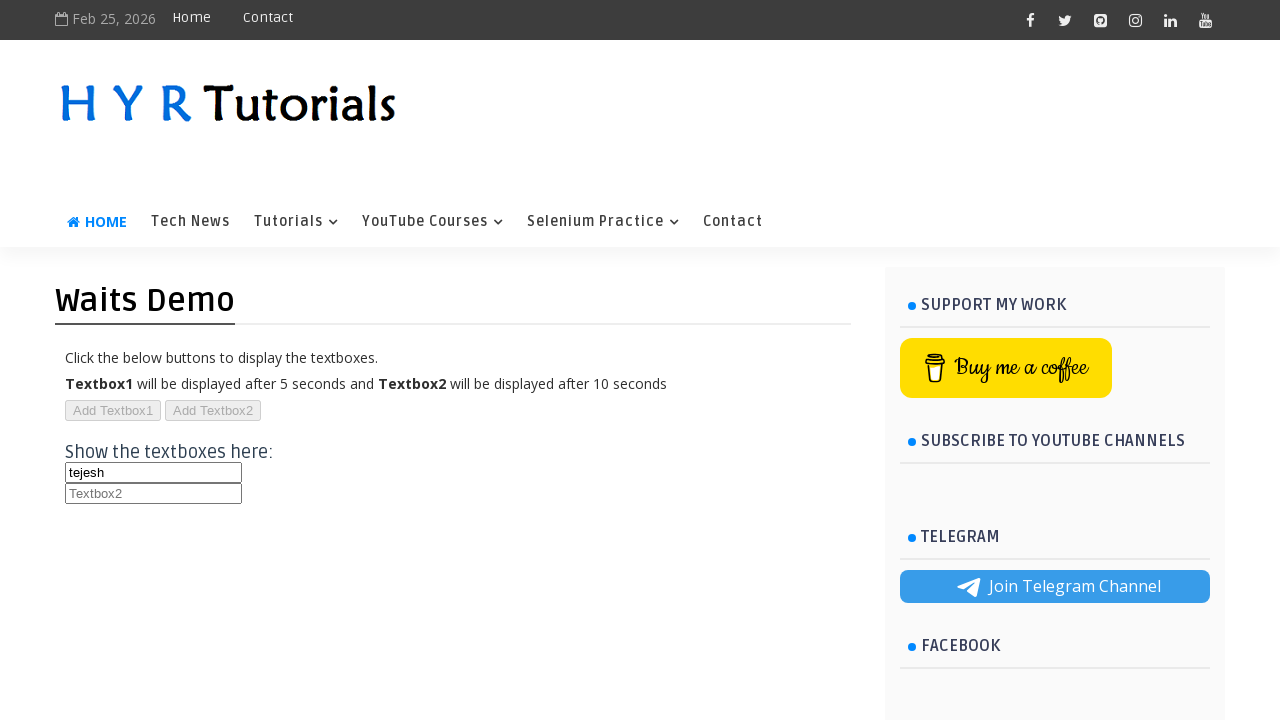

Filled second text field with 'b.tejesh' on #txt2
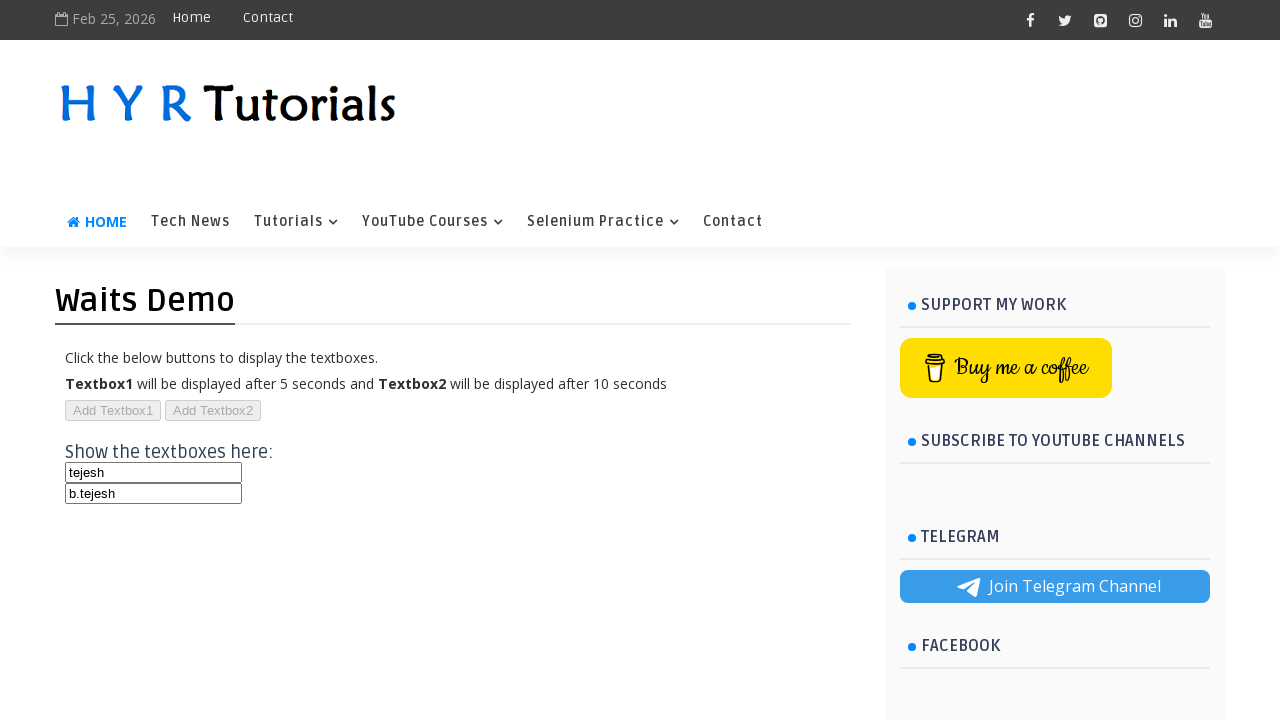

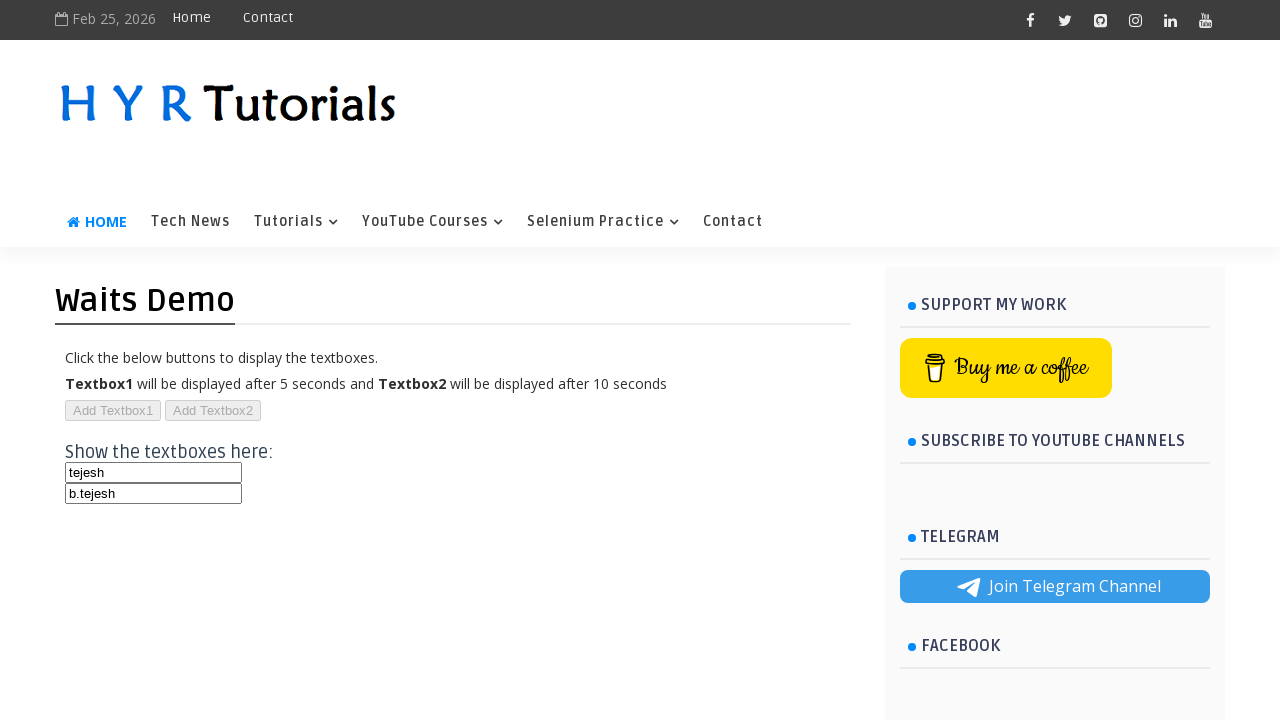